Tests that a button with hidden layers cannot be clicked twice by clicking a green button and verifying it becomes unclickable after the first click.

Starting URL: http://www.uitestingplayground.com/hiddenlayers

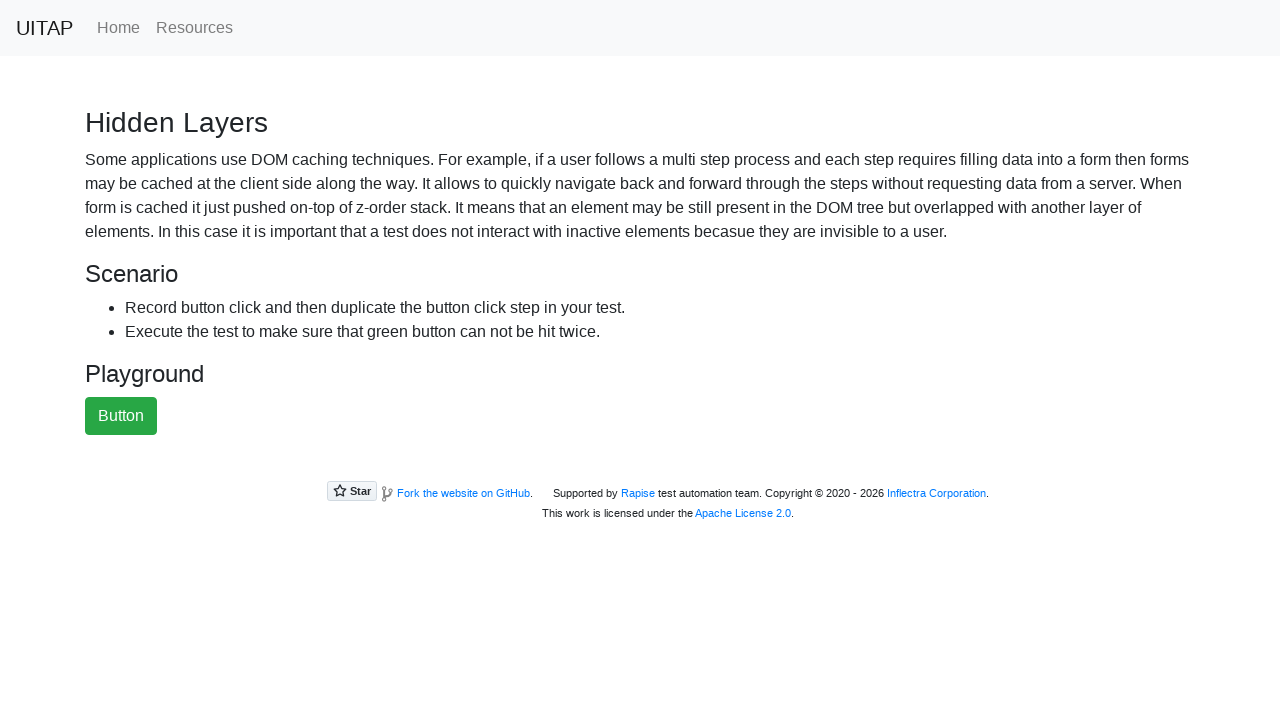

Clicked the green button for the first time at (121, 416) on #greenButton
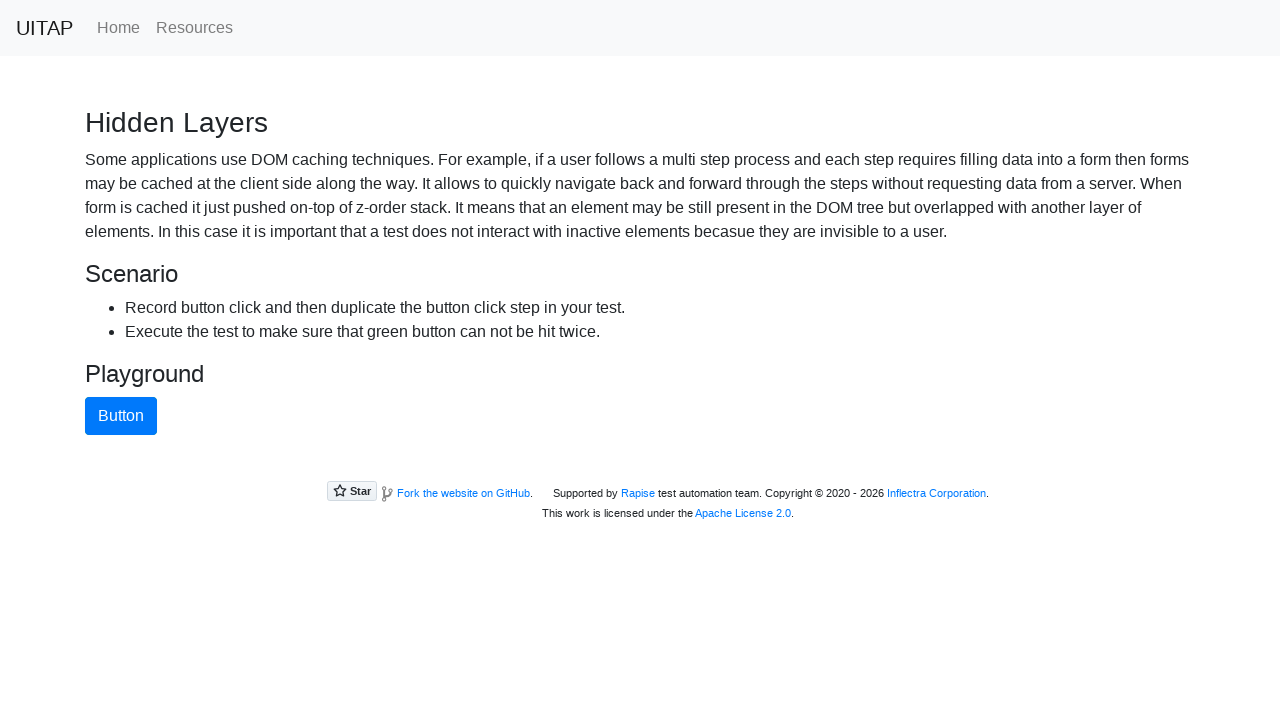

Verified that the green button is no longer clickable due to hidden layer covering it at (121, 416) on #greenButton
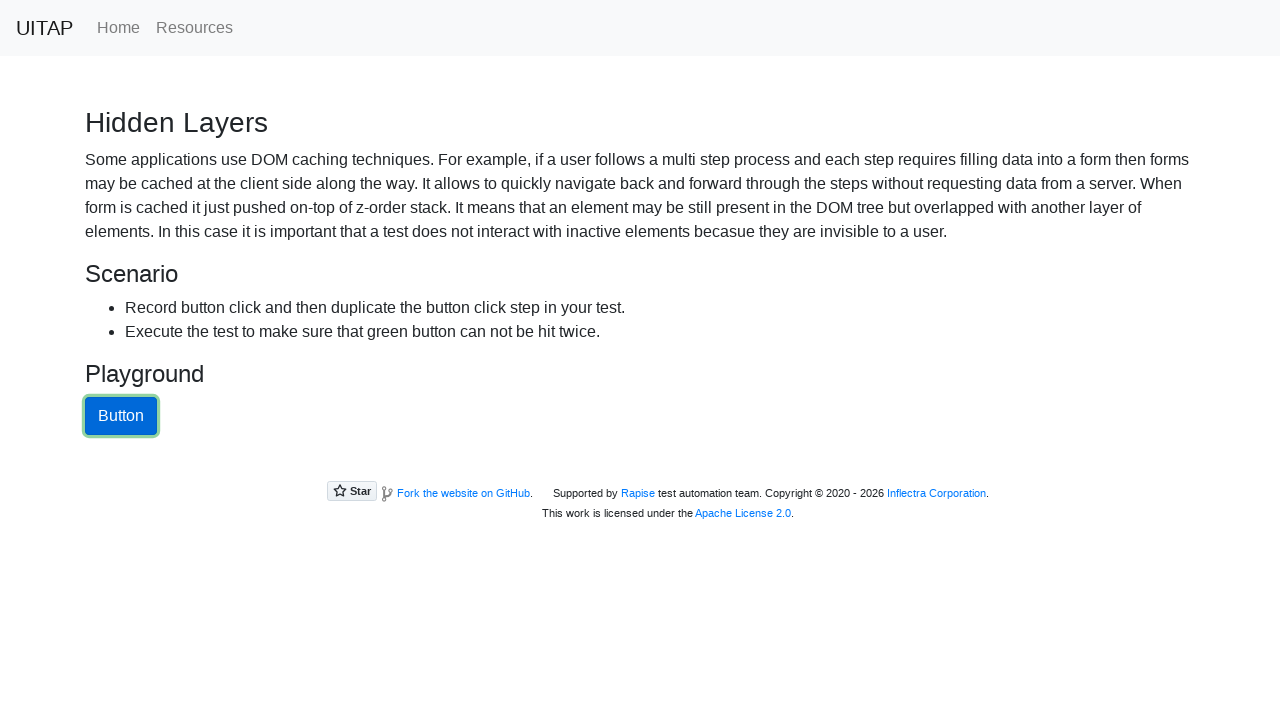

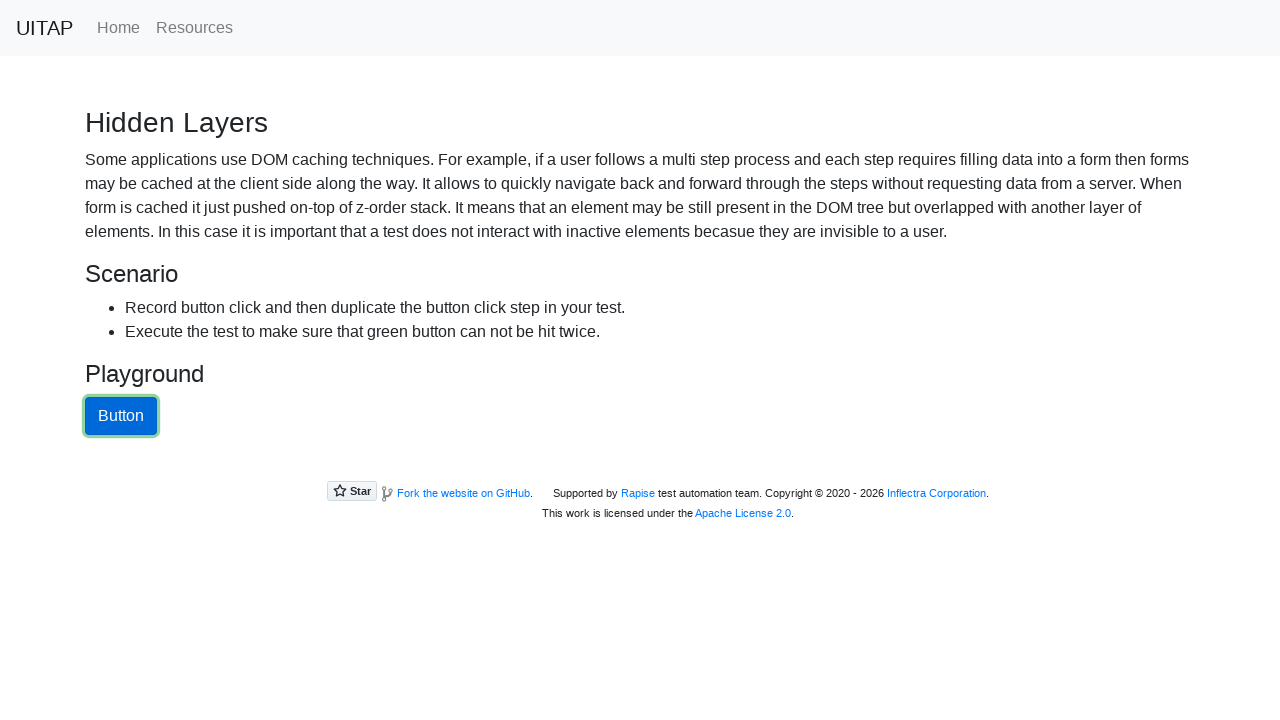